Tests boundary validation on the carbohydrate calculator by entering an age outside the valid range (85, which is > 80) and verifying that an appropriate error message is displayed.

Starting URL: https://www.calculator.net/carbohydrate-calculator.html

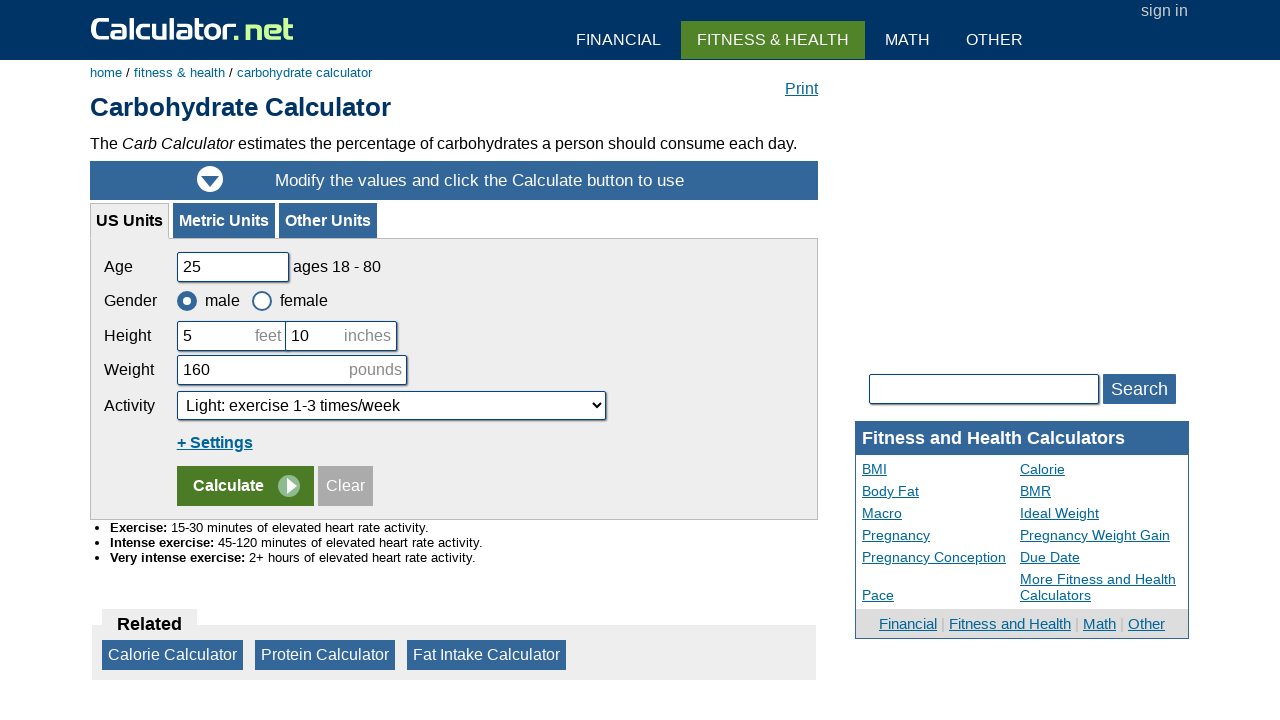

Cleared the age input field on #cage
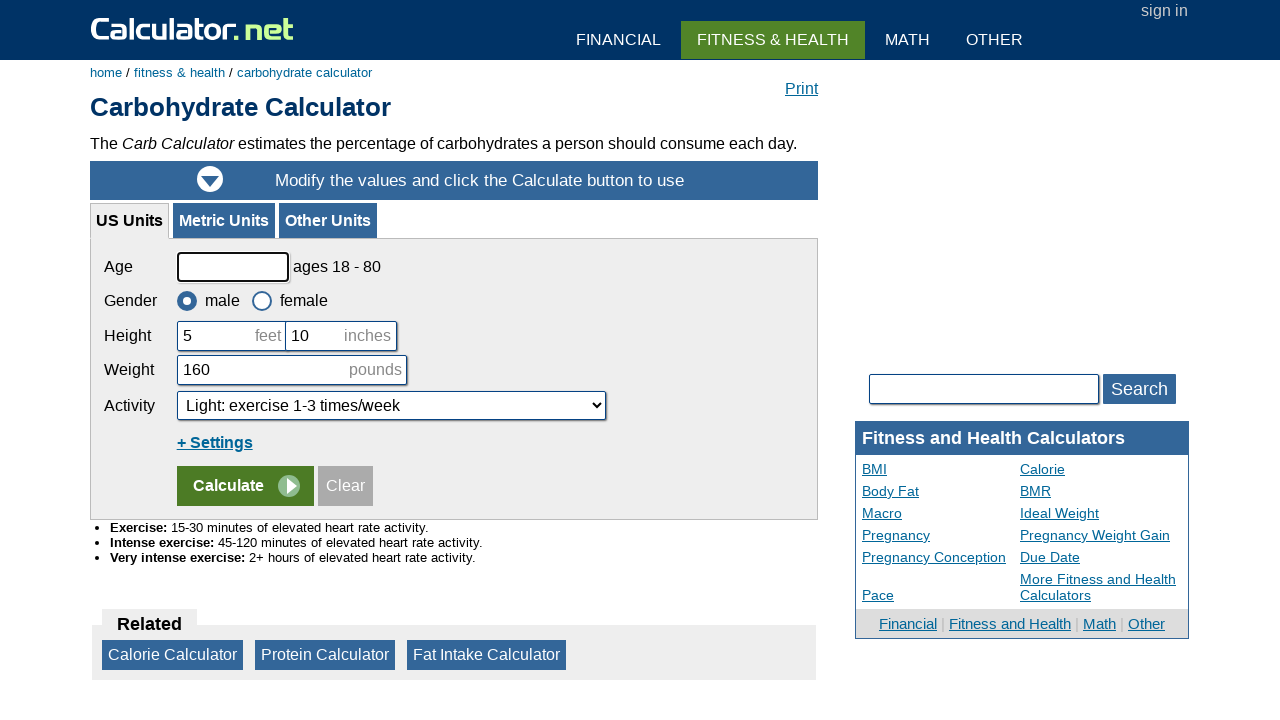

Entered invalid age value '85' (exceeds maximum of 80) on #cage
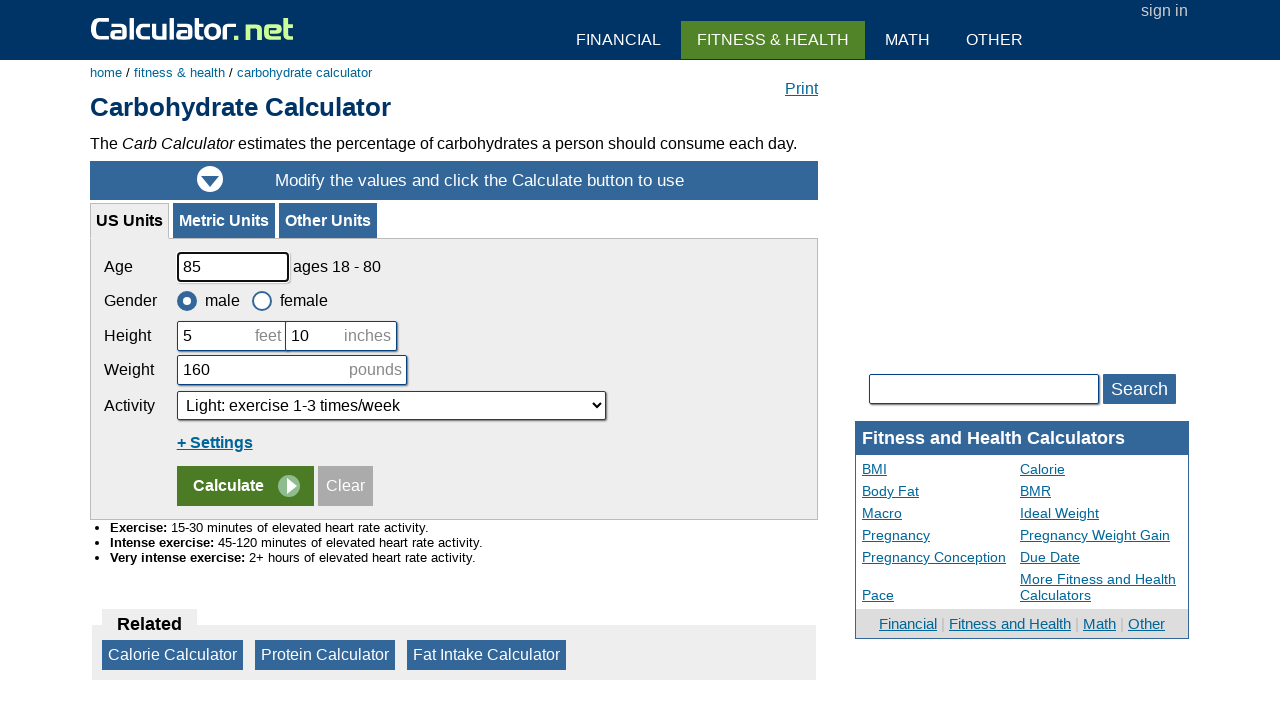

Clicked the Calculate button to trigger validation at (245, 486) on input[value='Calculate']
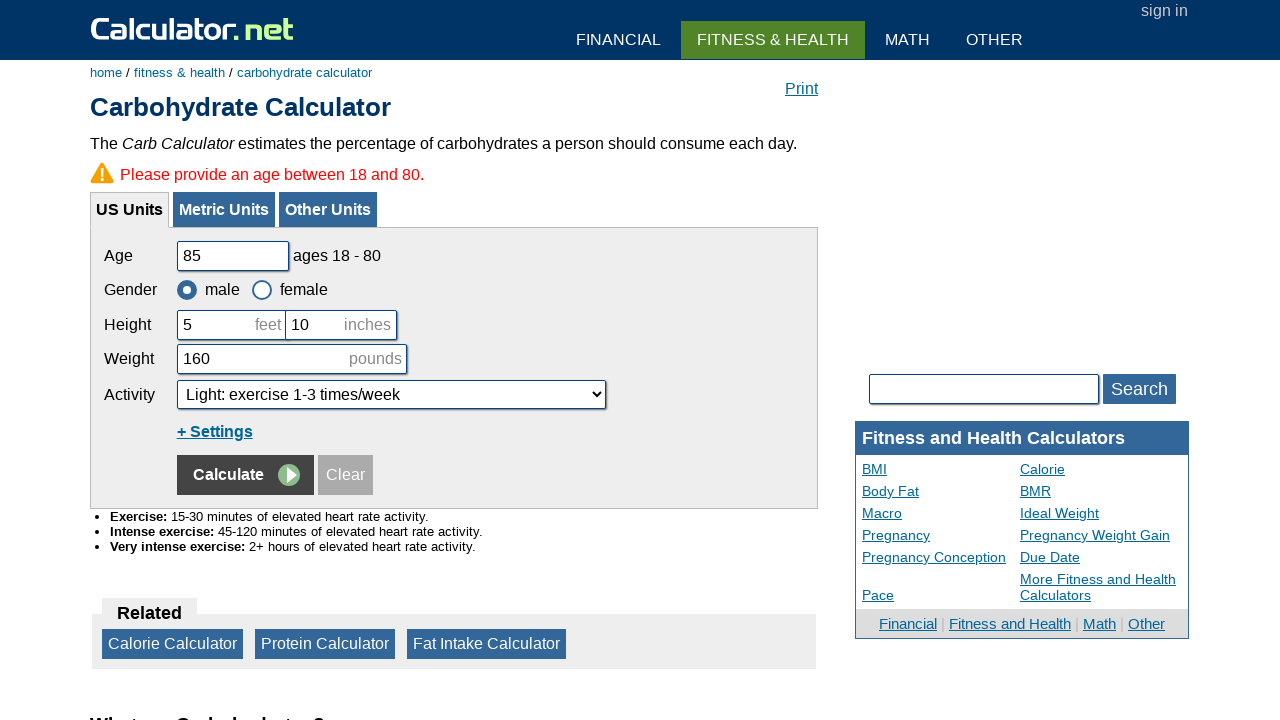

Error message 'Please provide an age between 18 and 80.' appeared, confirming boundary validation works
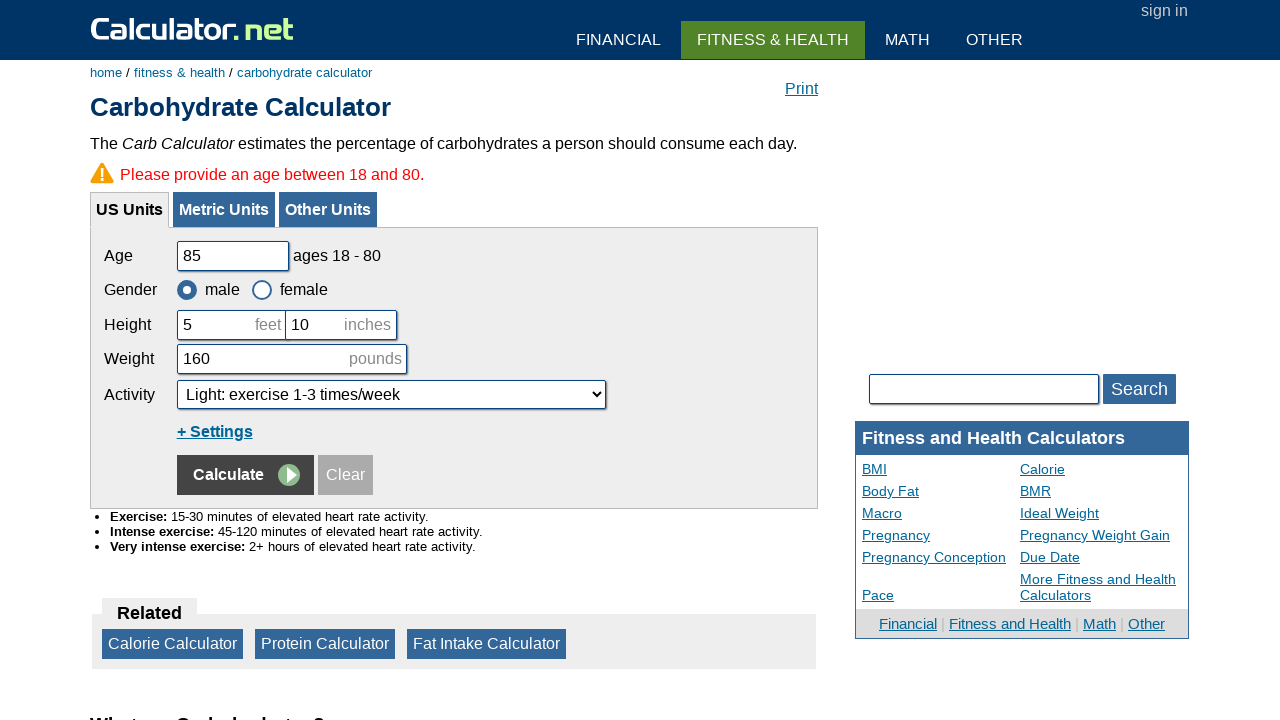

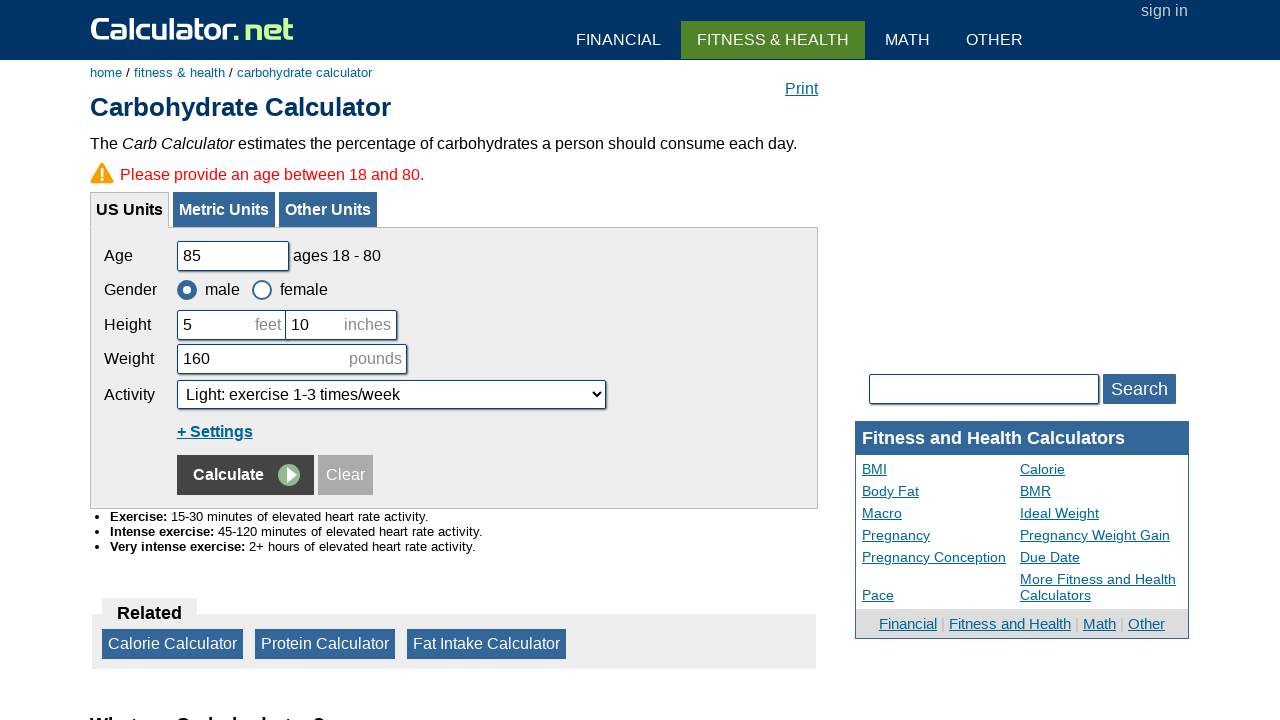